Tests navigation to the A-Z park list page from the Find a park page.

Starting URL: https://bcparks.ca/

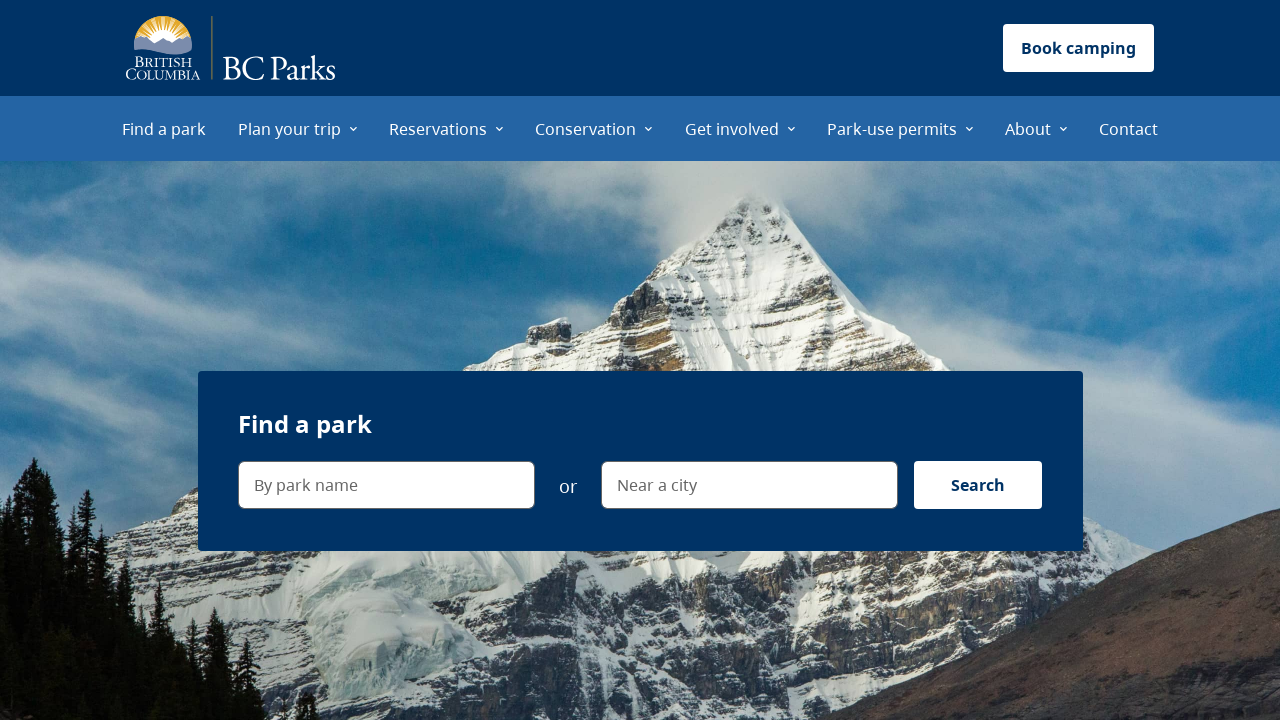

Clicked 'Find a park' menu item at (164, 128) on internal:role=menuitem[name="Find a park"i]
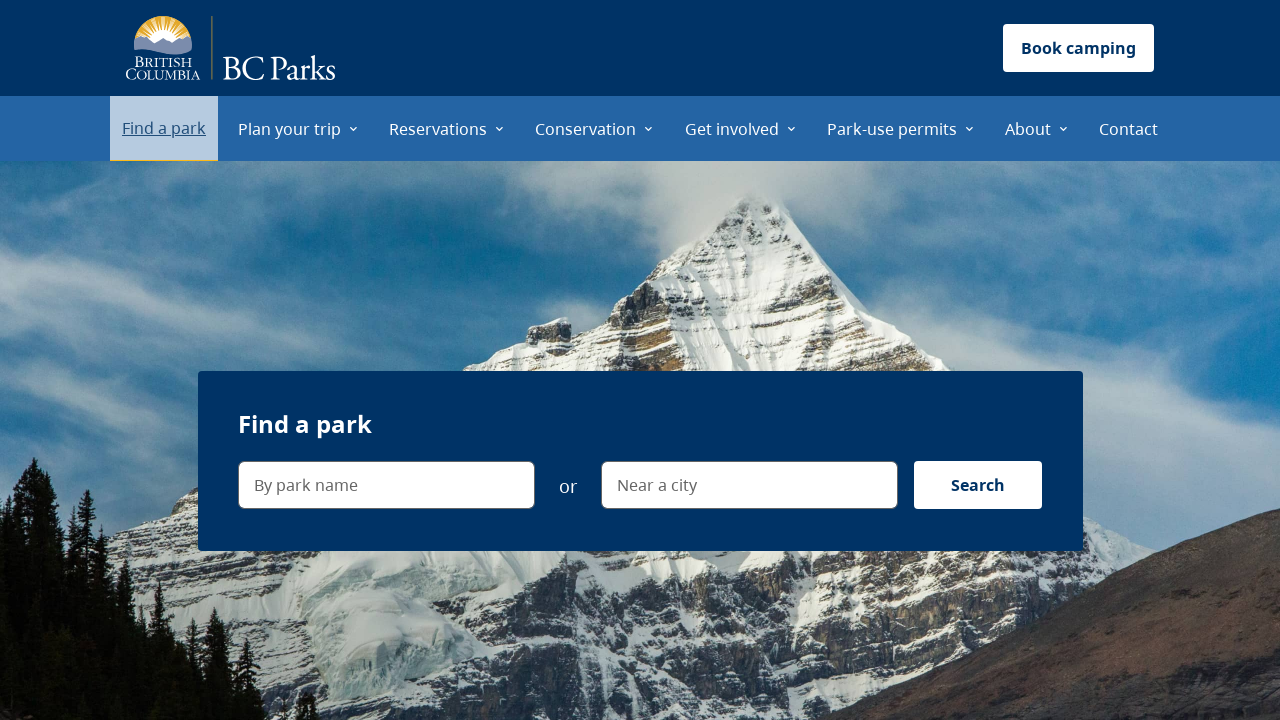

Waited for Find a park page to load
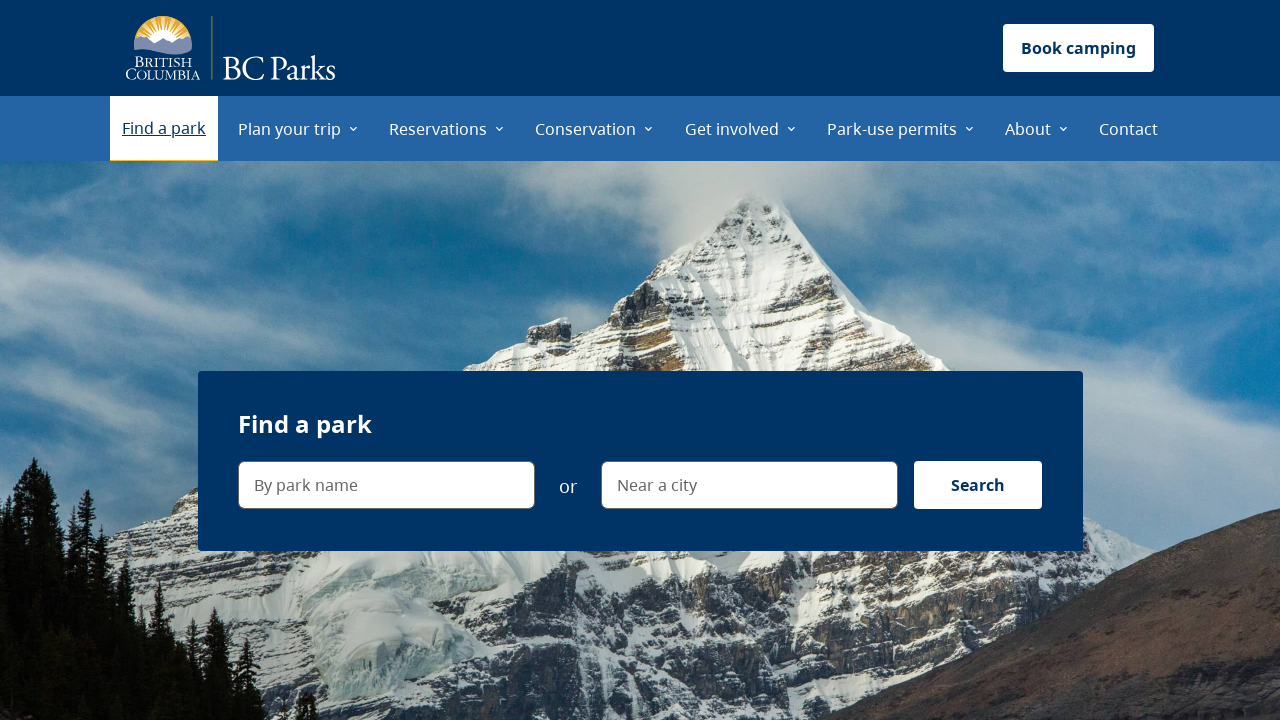

Clicked 'A–Z park list' link at (116, 361) on internal:role=link[name="A–Z park list"i]
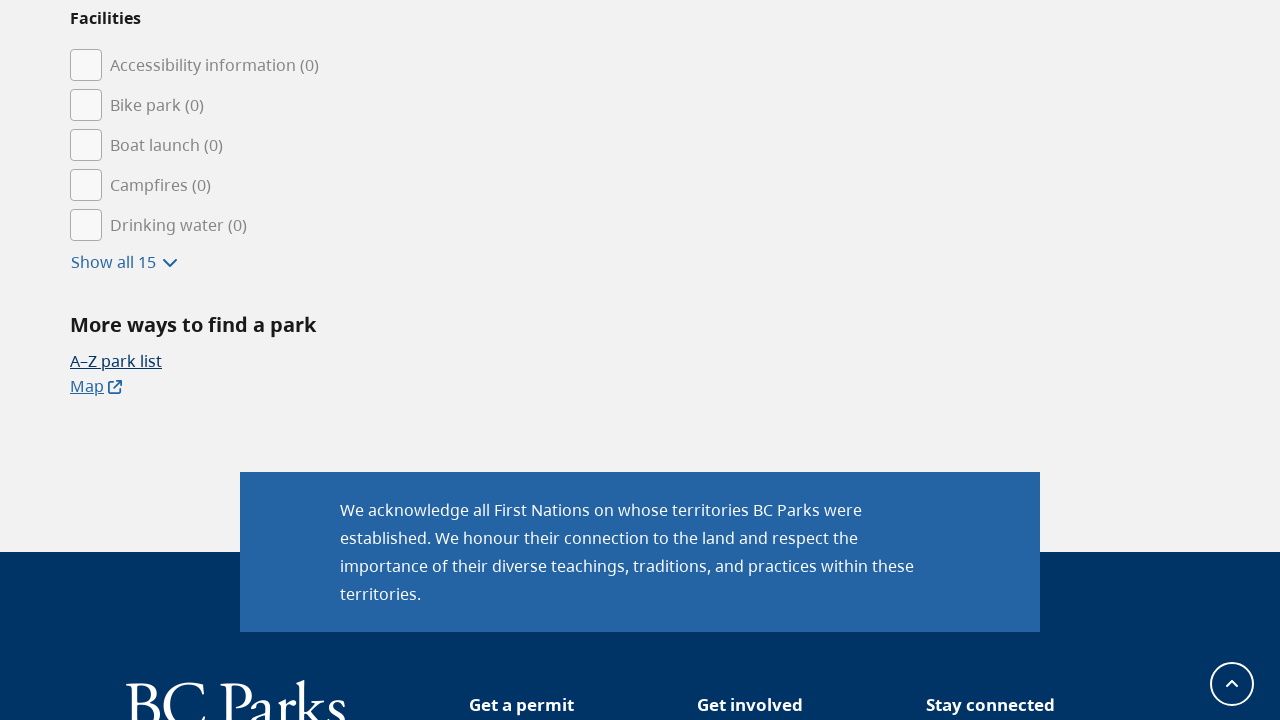

Successfully navigated to A–Z park list page
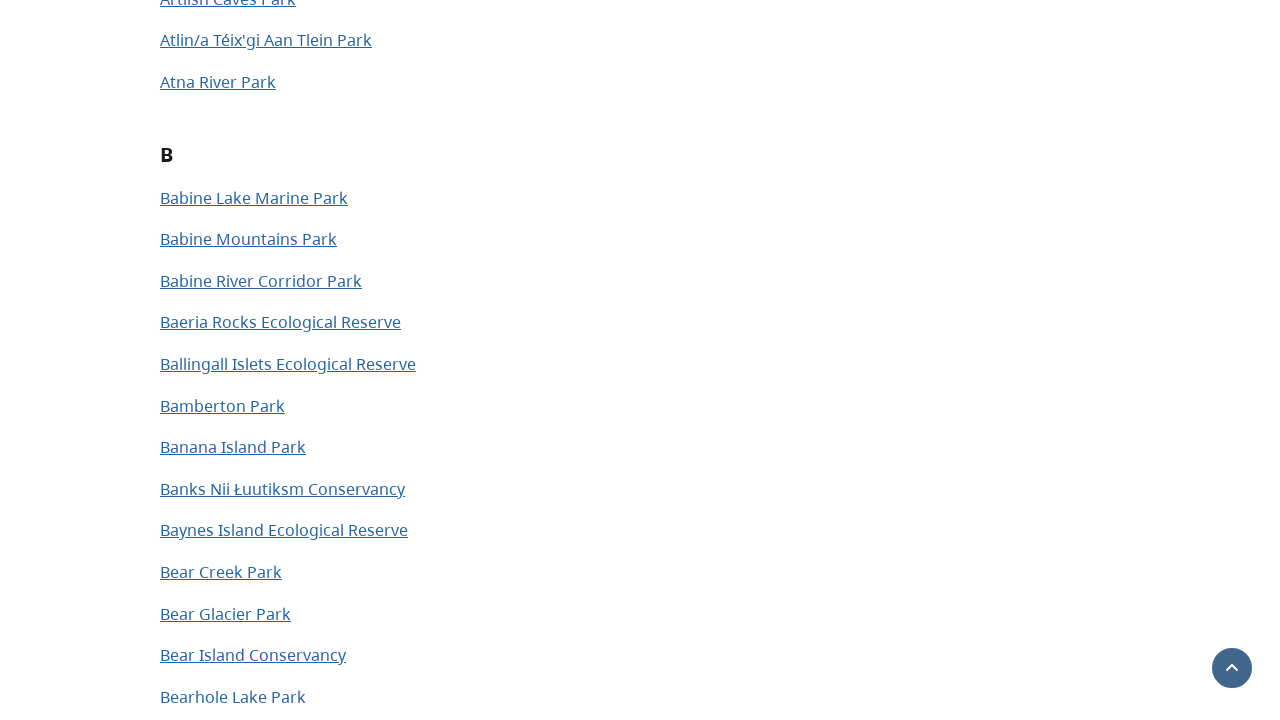

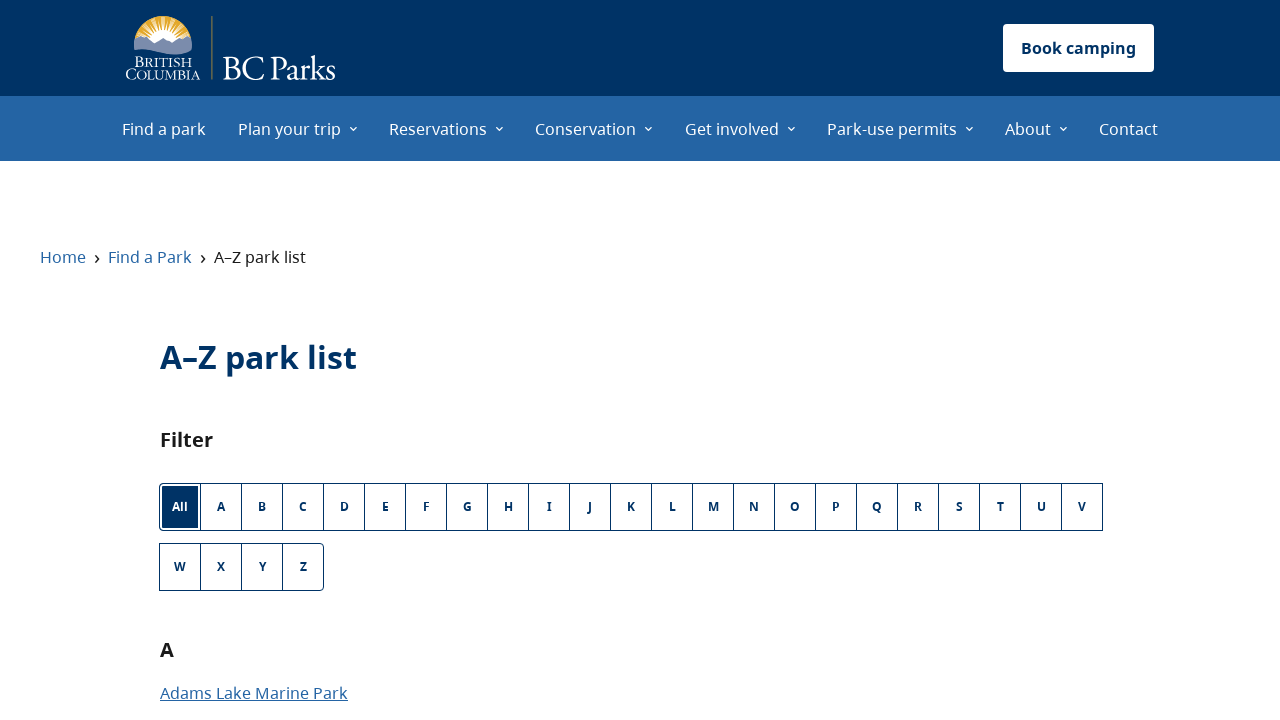